Navigates to the Python.org homepage and verifies that the events widget with upcoming events is displayed properly.

Starting URL: https://www.python.org

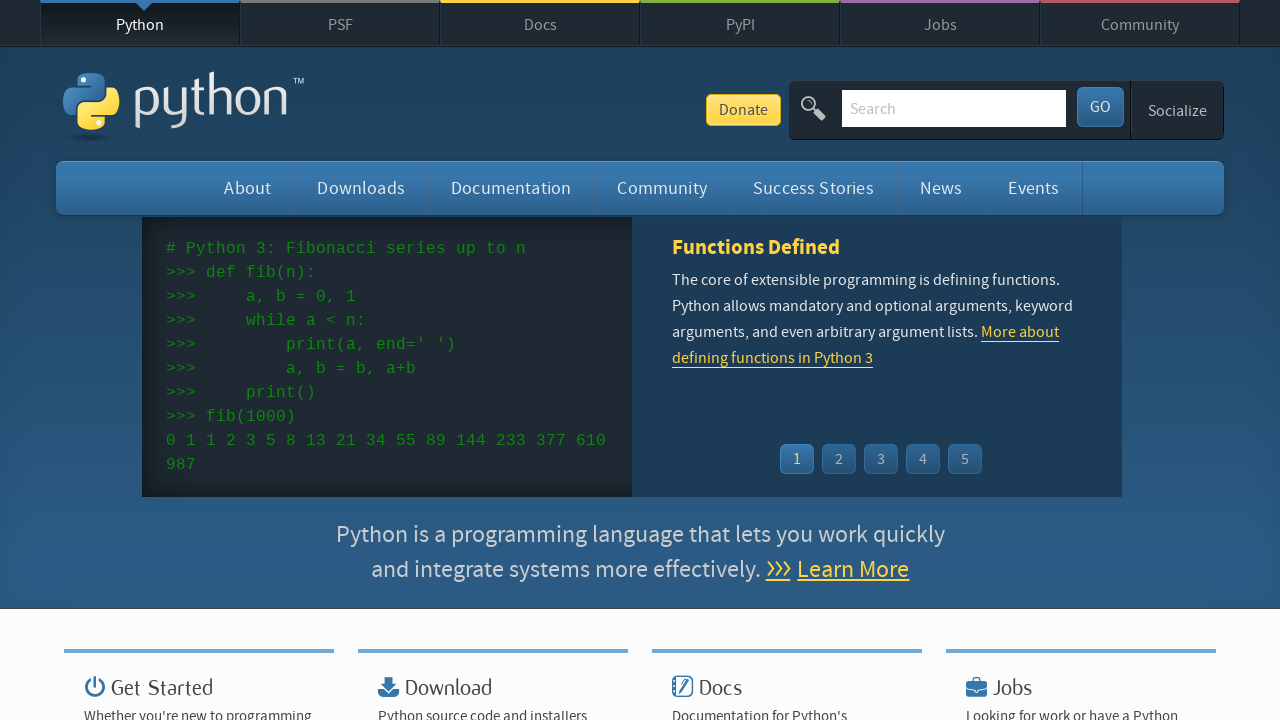

Navigated to Python.org homepage
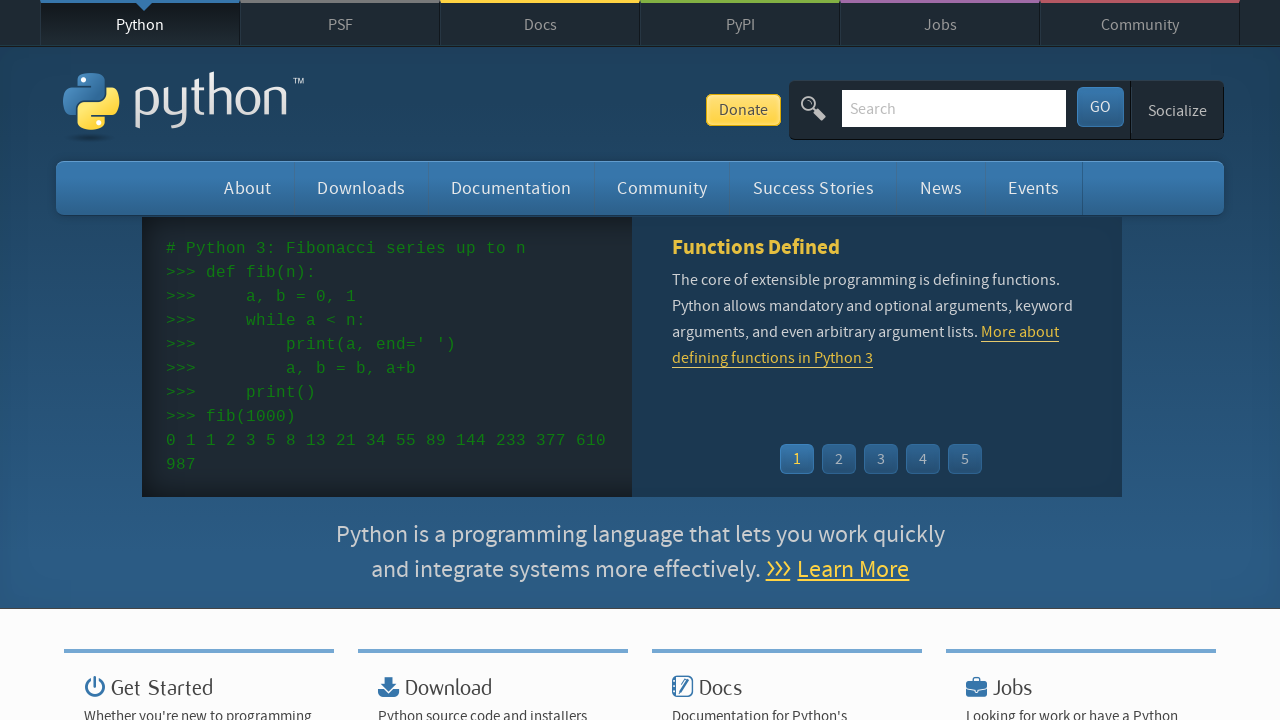

Events widget loaded
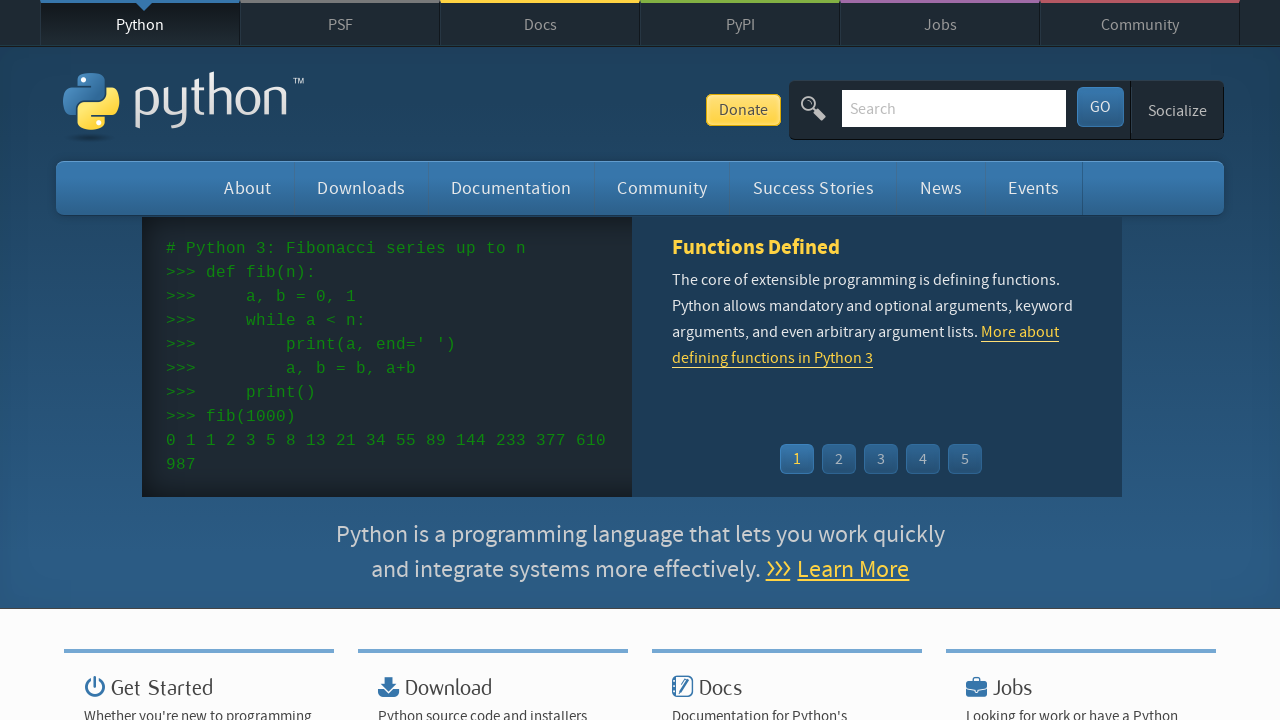

Event dates are displayed in the widget
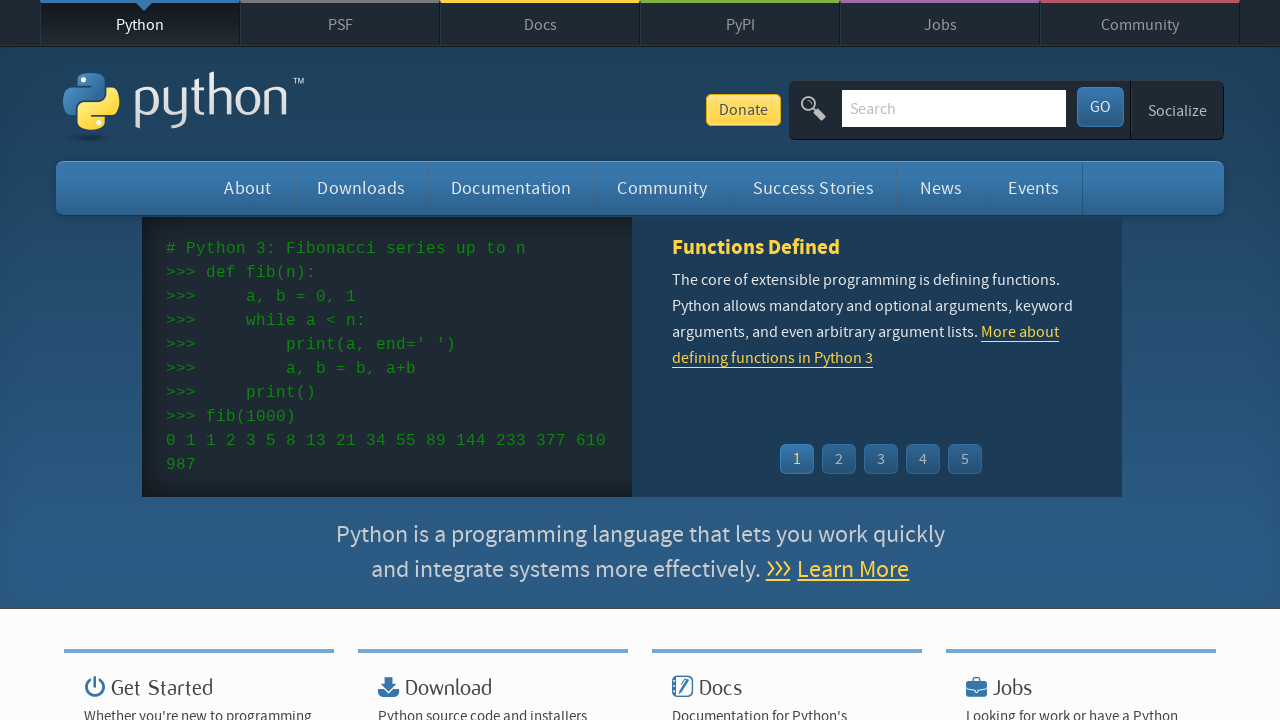

Event links are displayed in the widget
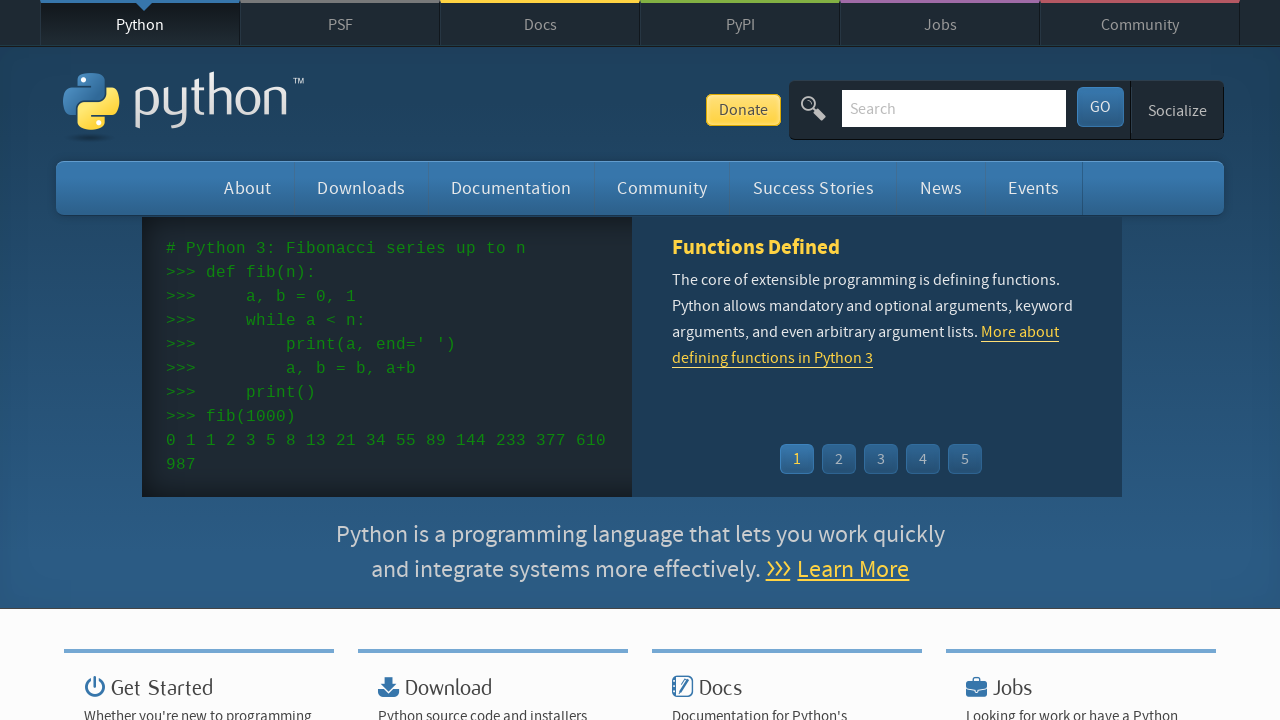

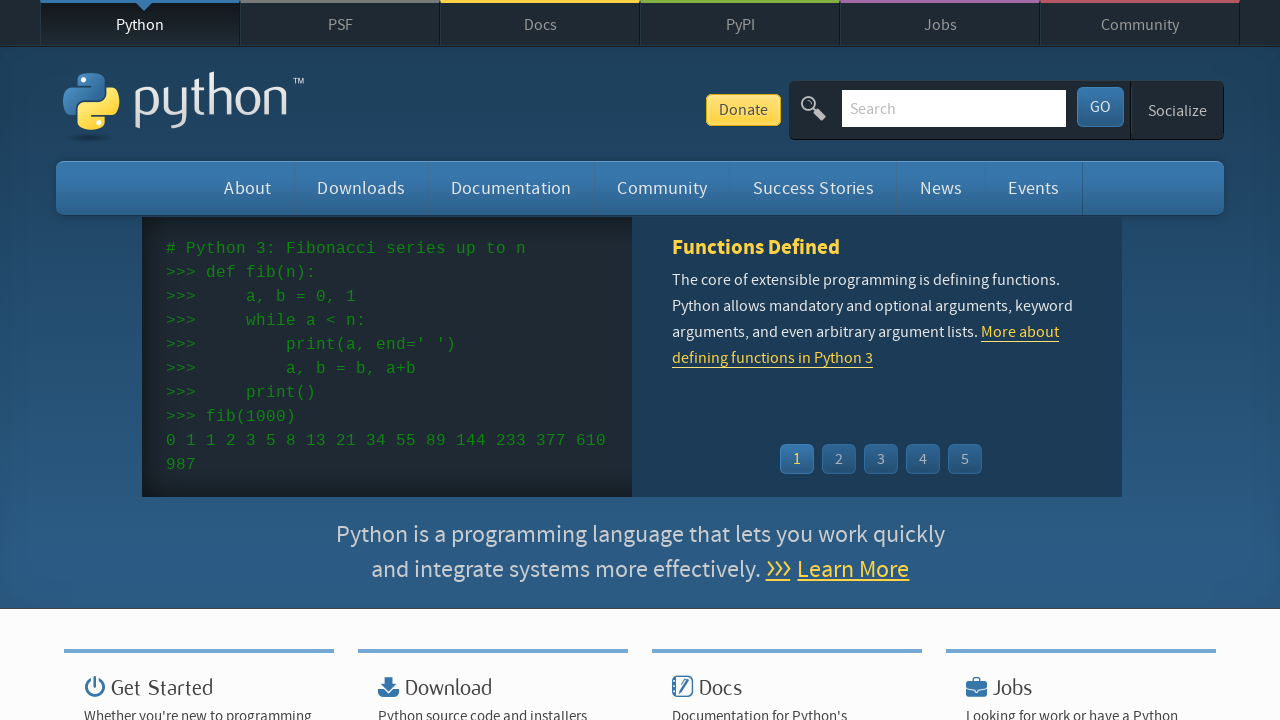